Tests link navigation by clicking a link using partial link text matching "Go to"

Starting URL: https://www.leafground.com/link.xhtml

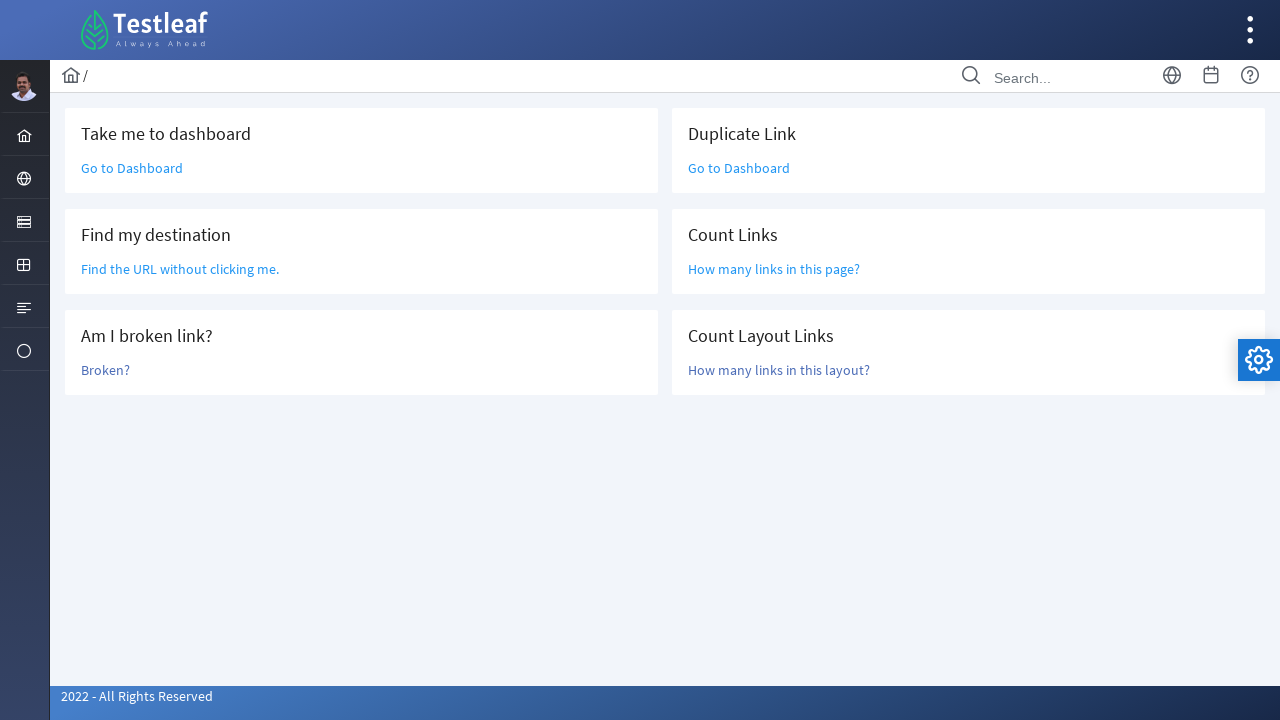

Navigated to link test page at https://www.leafground.com/link.xhtml
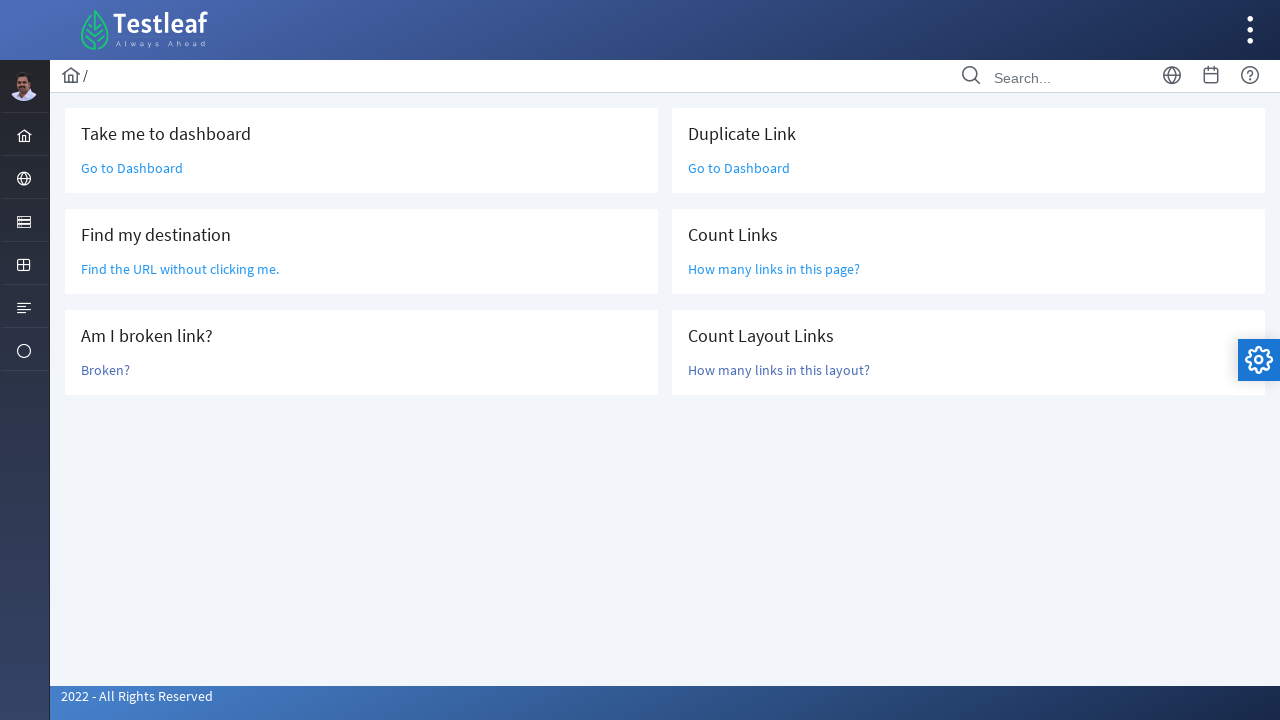

Clicked link with partial text 'Go to' at (132, 168) on a:has-text('Go to')
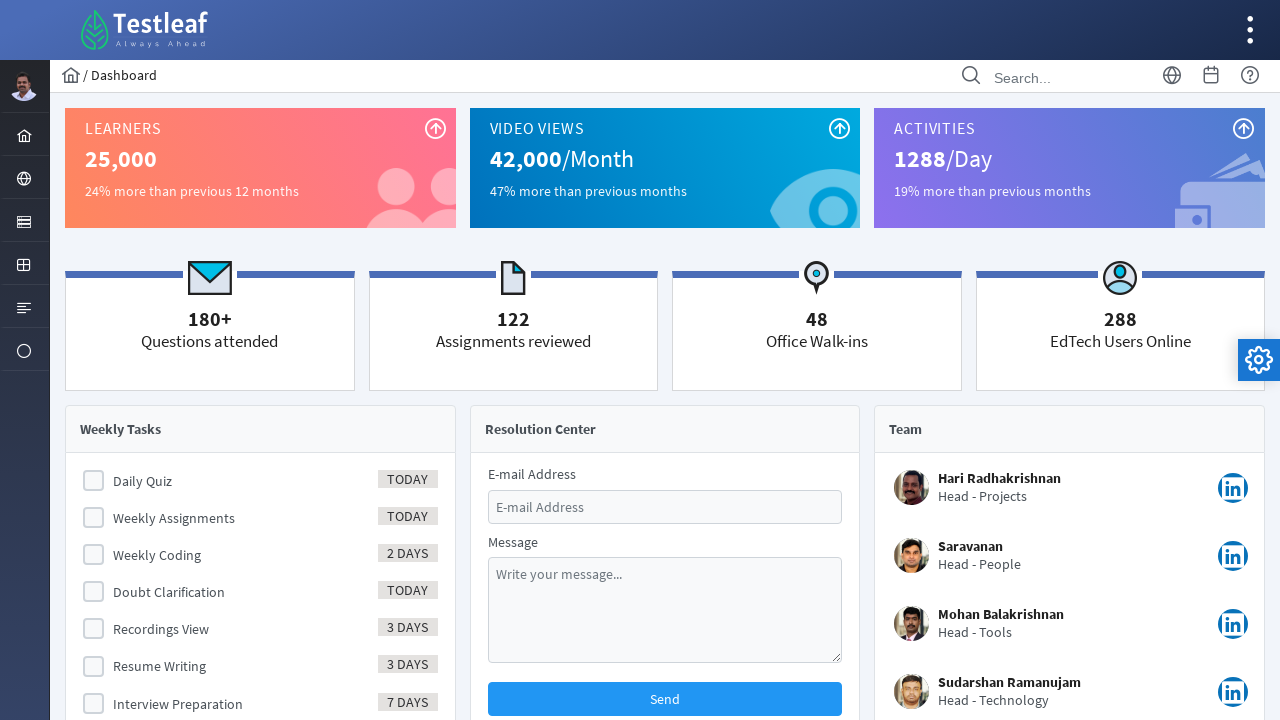

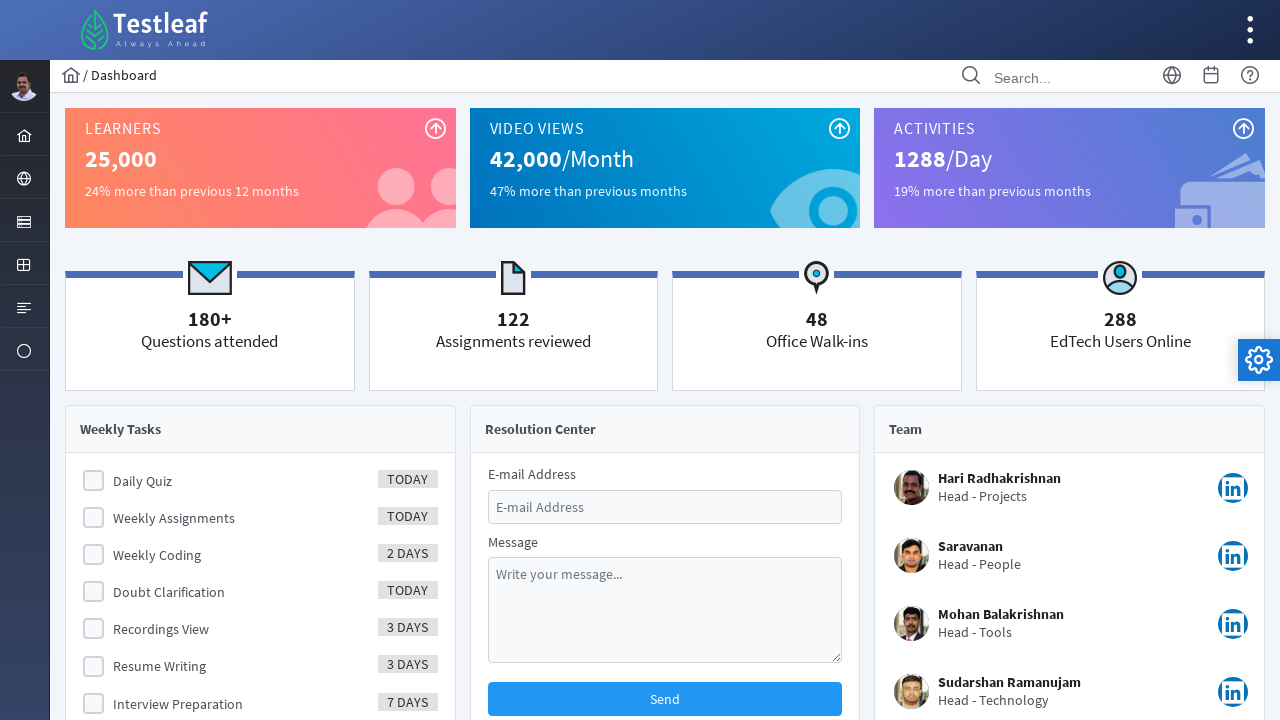